Tests login form validation by entering username, entering then clearing password, and clicking login to verify "Password is required" error message appears

Starting URL: https://www.saucedemo.com/

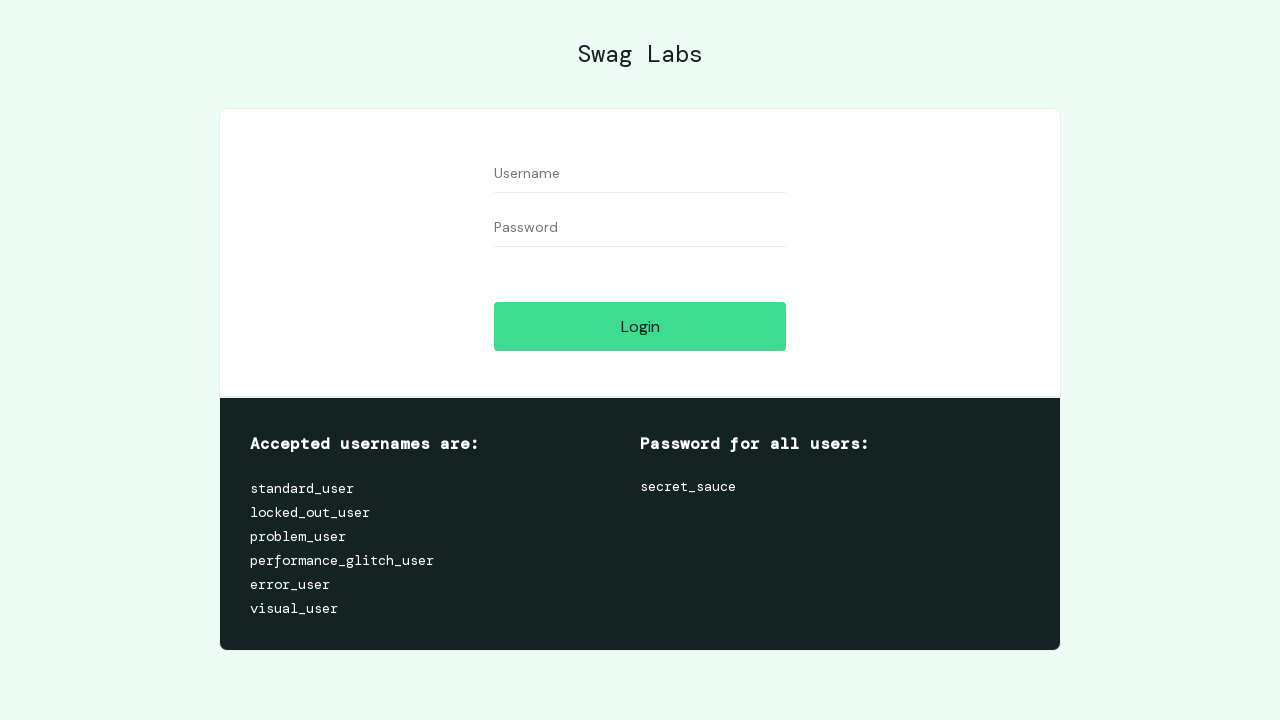

Entered 'standard_user' into the username field on //input[@id='user-name']
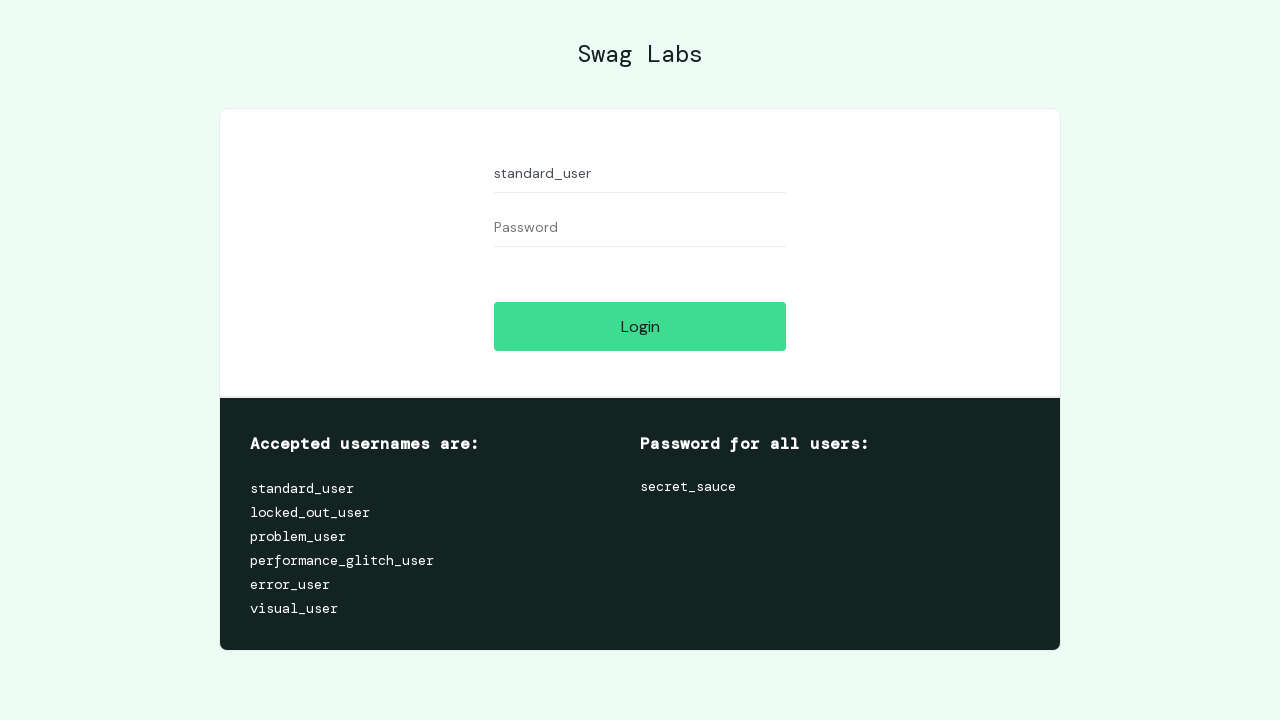

Entered password into the password field on //input[@id='password']
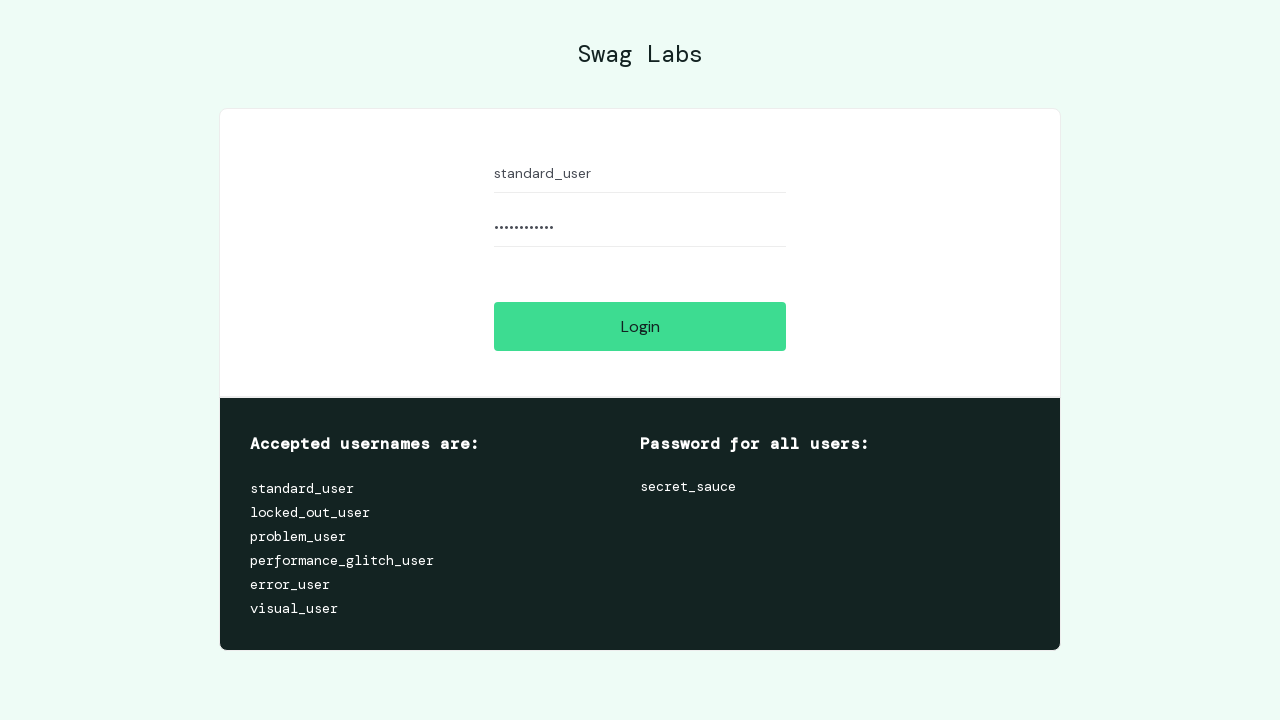

Cleared the password field on //input[@id='password']
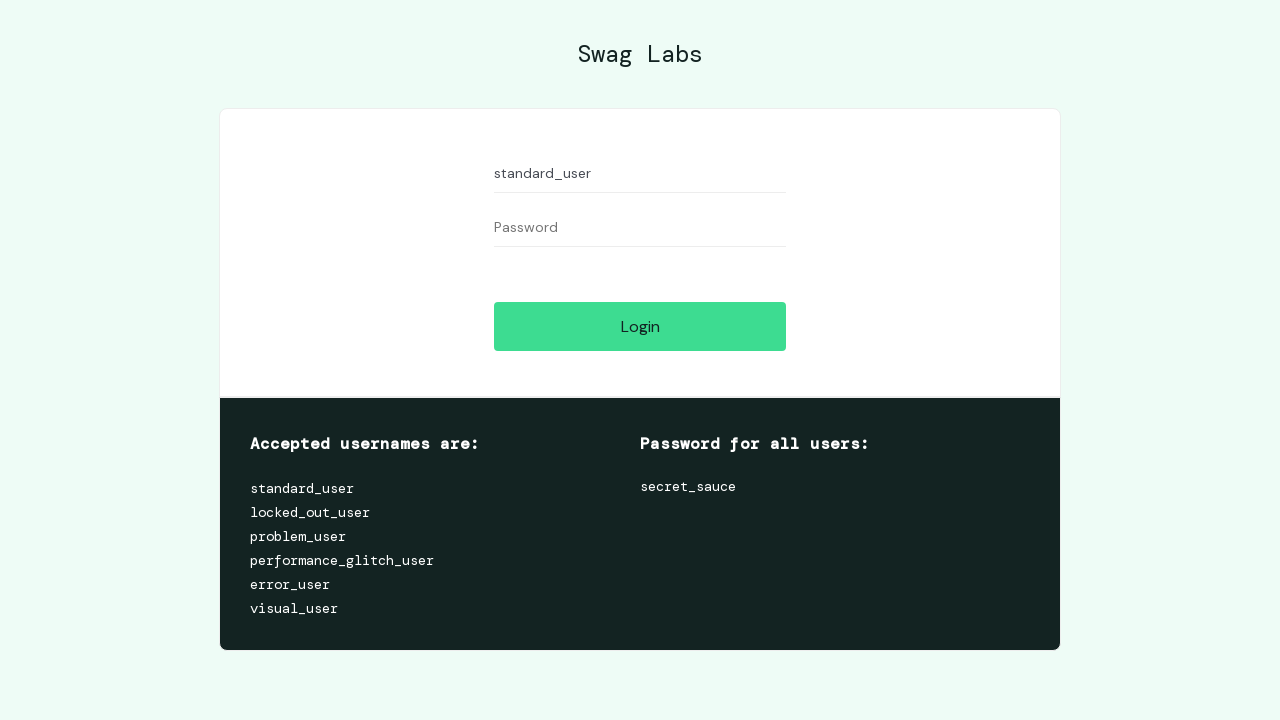

Clicked the login button at (640, 326) on xpath=//input[@id='login-button']
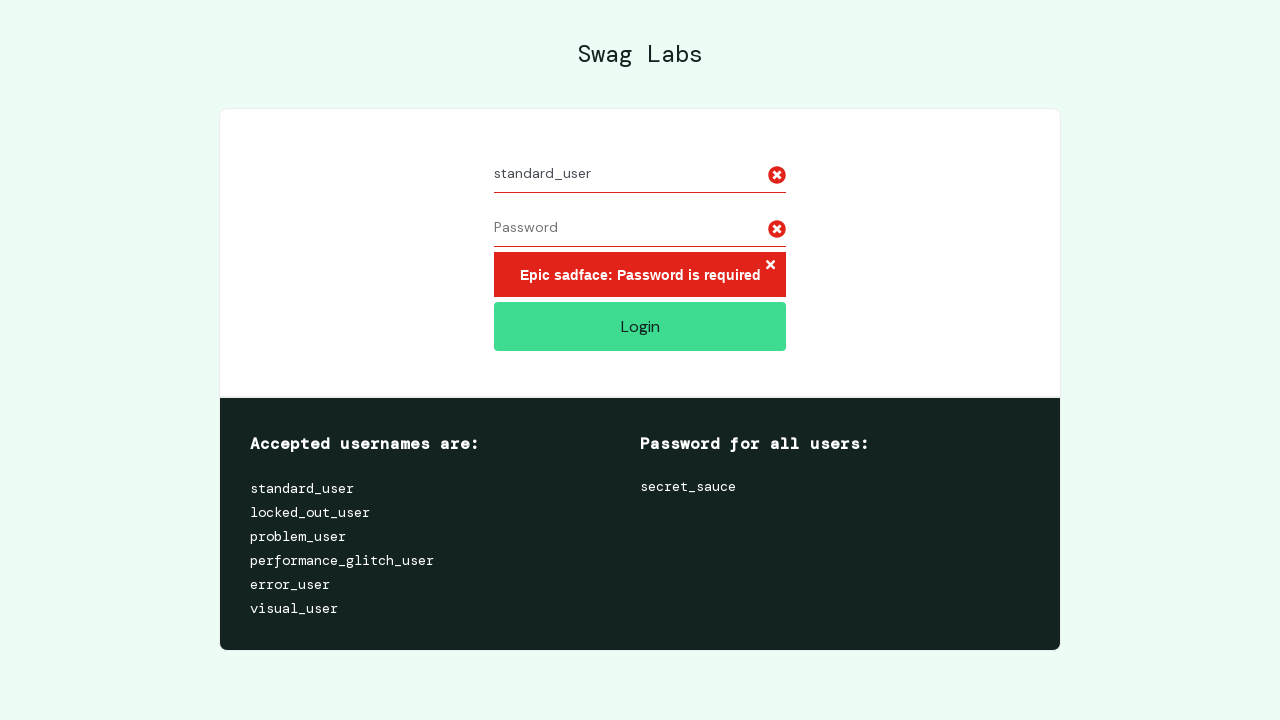

Verified 'Password is required' error message is displayed
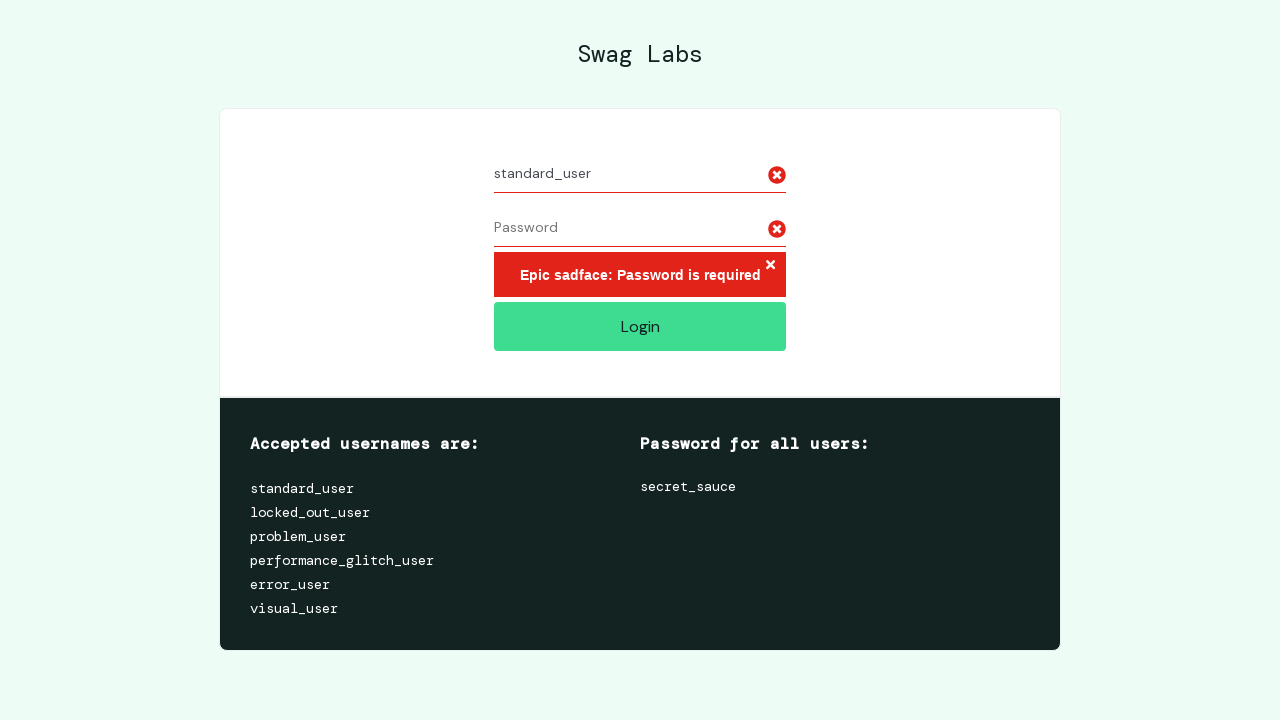

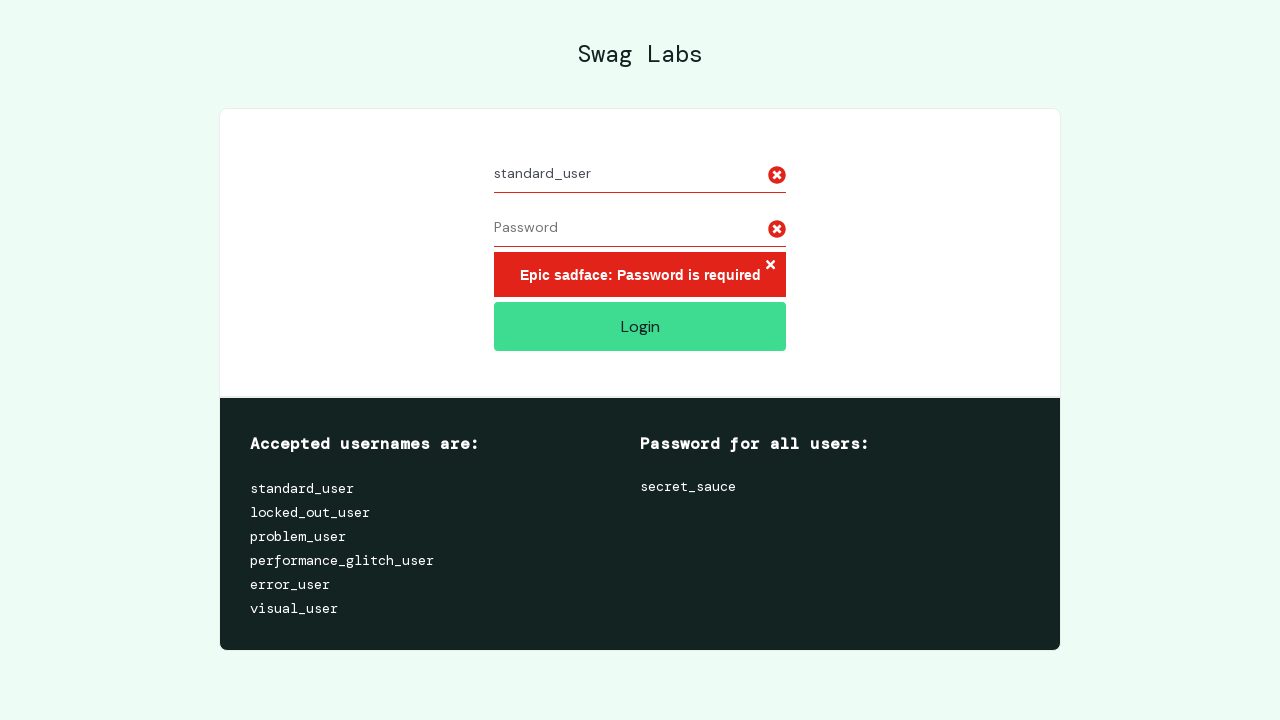